Tests mouse hover interaction by hovering over an image to reveal a hidden link and then clicking it

Starting URL: https://the-internet.herokuapp.com/

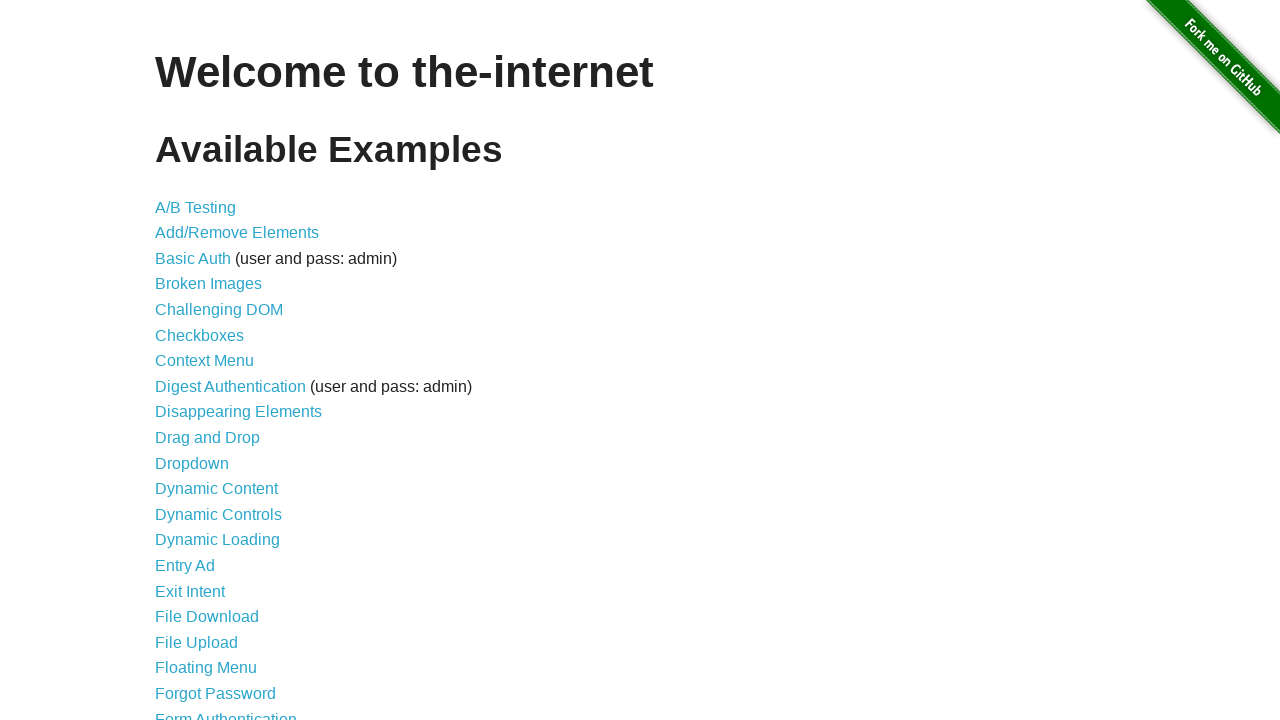

Clicked on Hovers link at (180, 360) on text=Hovers
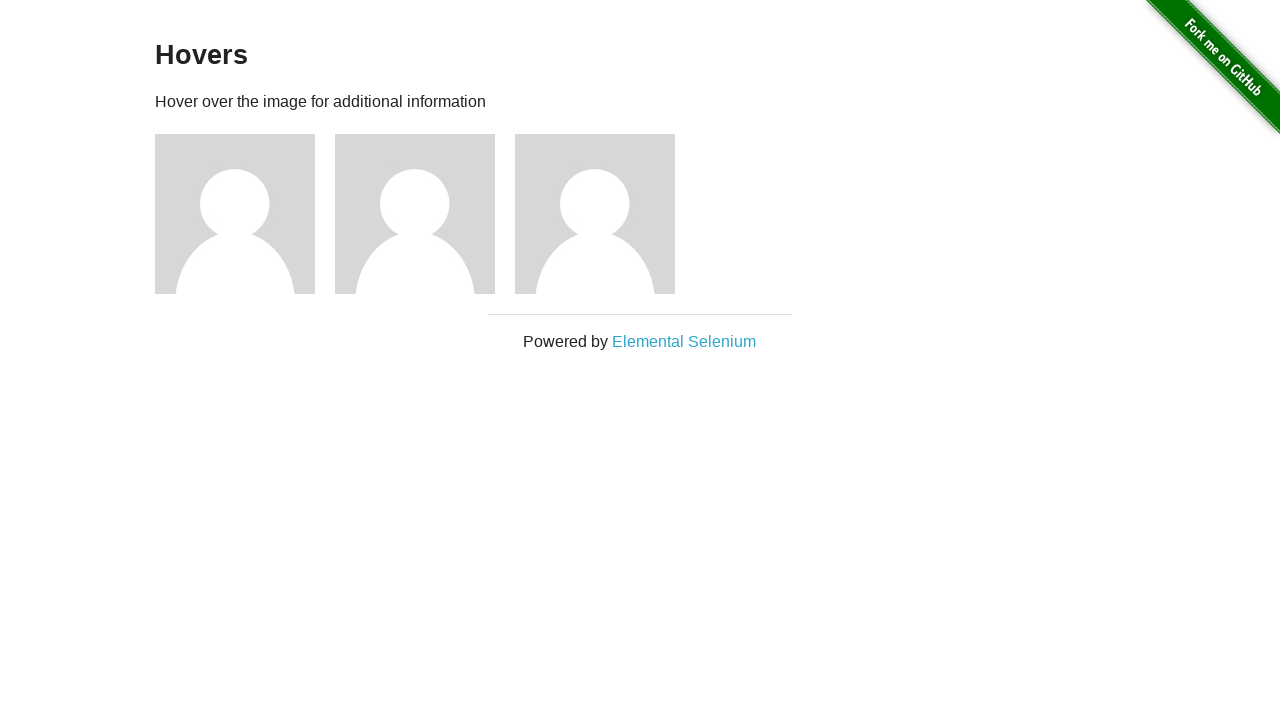

Hovered over first user image to reveal hidden link at (235, 214) on xpath=//div[1]/img[1]
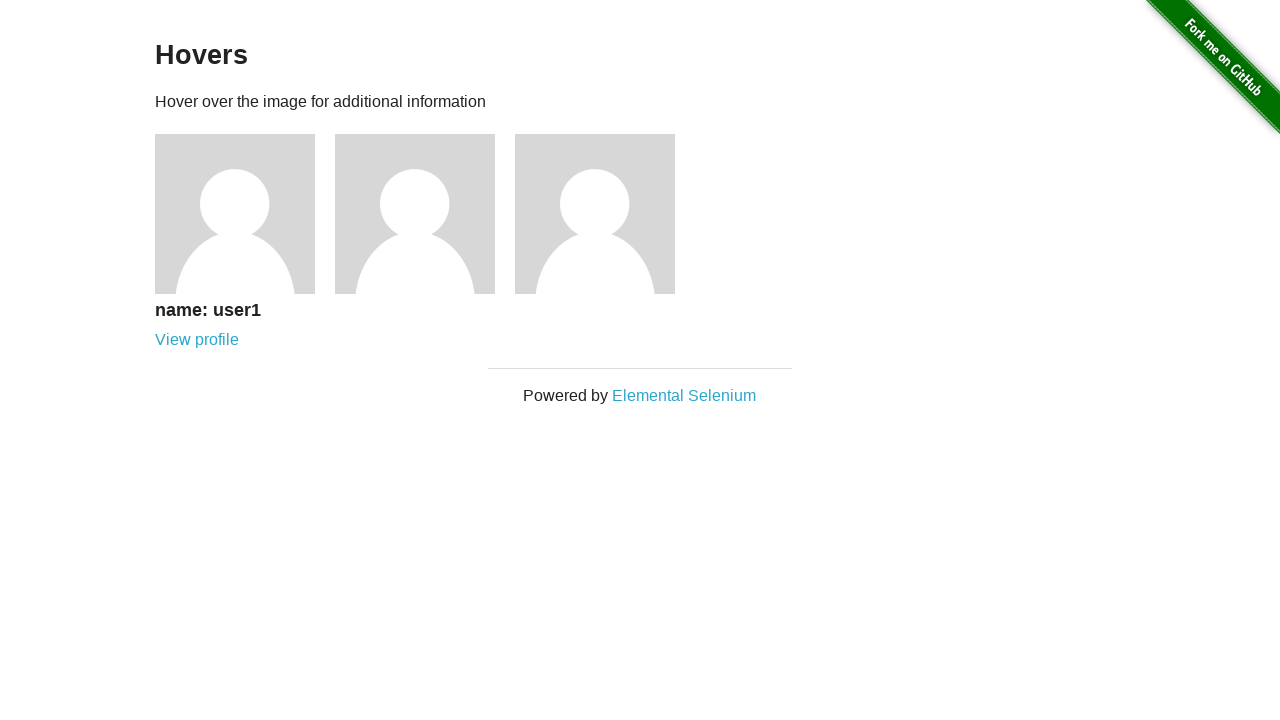

Clicked on View profile link that appeared after hover at (197, 340) on text=View profile
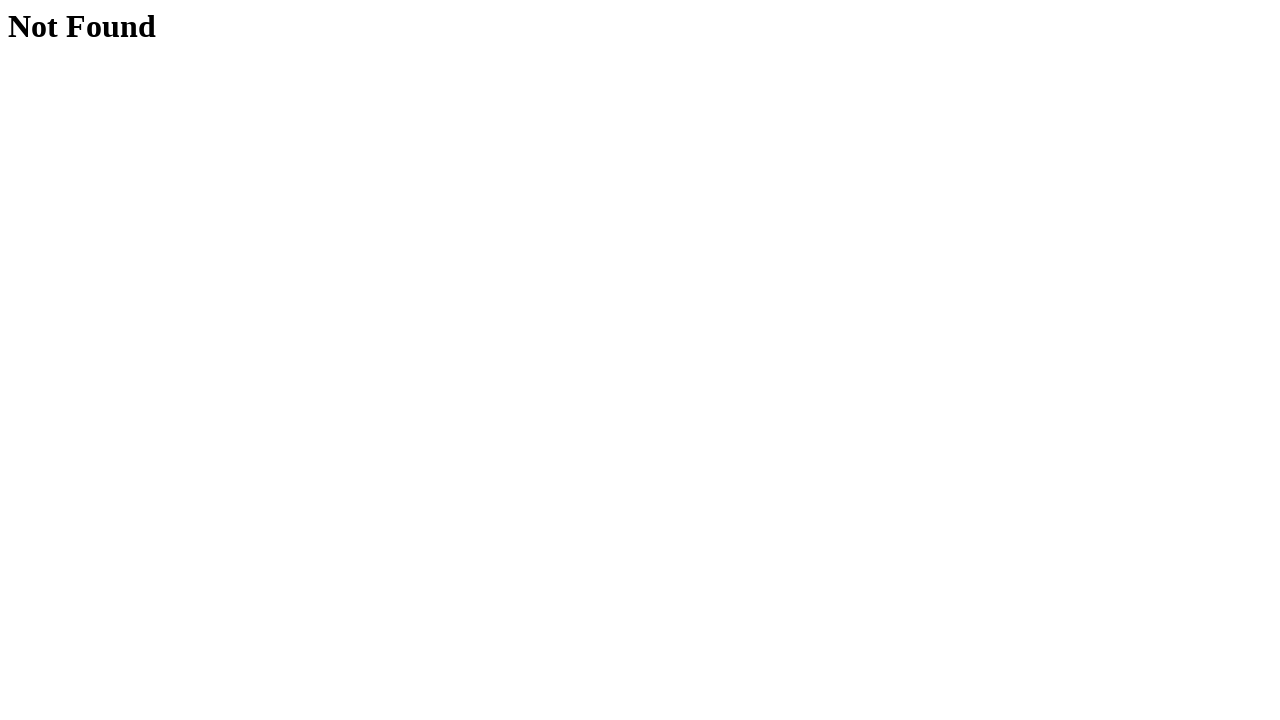

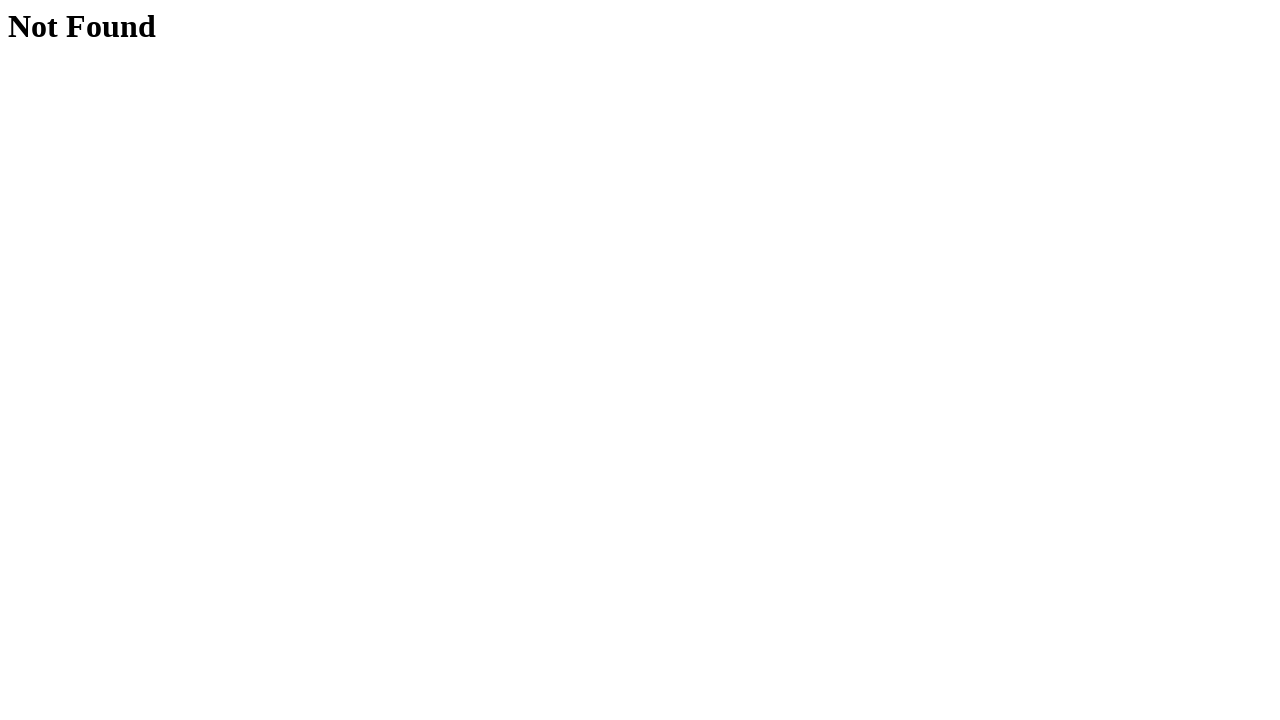